Tests JavaScript alert handling by triggering an alert in an iframe and accepting it

Starting URL: https://www.w3schools.com/jsref/tryit.asp?filename=tryjsref_alert

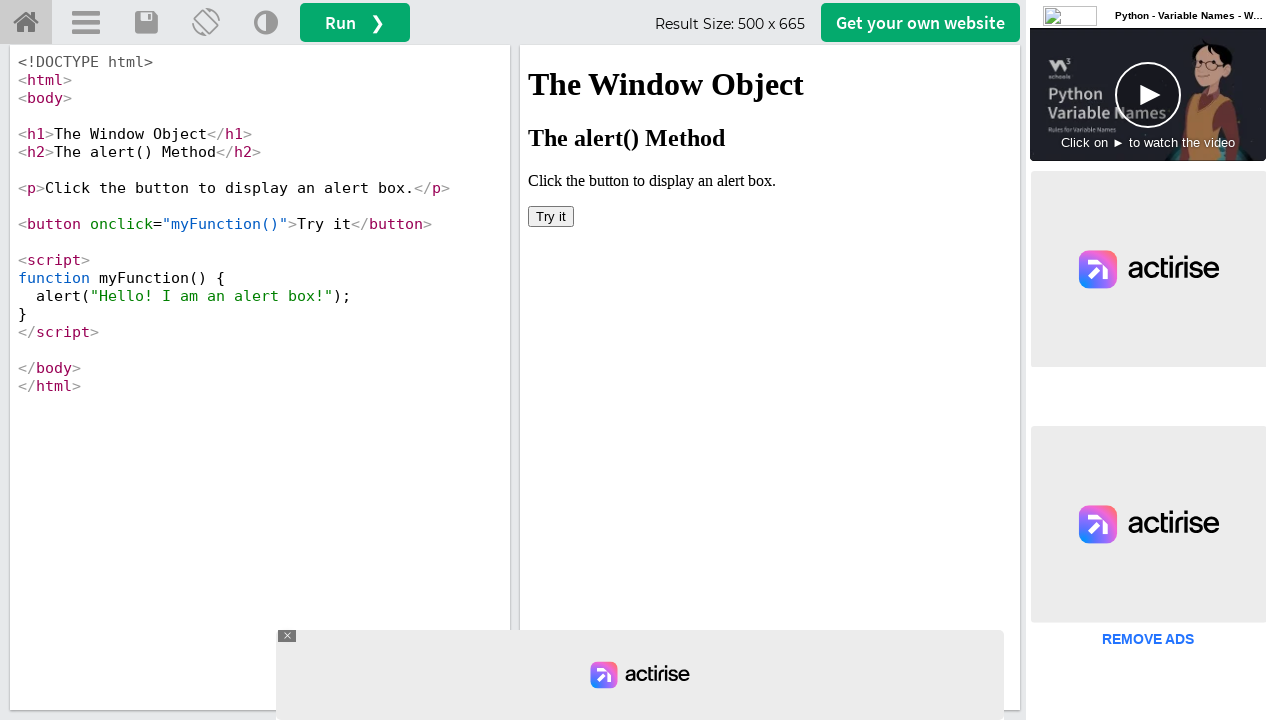

Located the iframe containing the try-it editor result
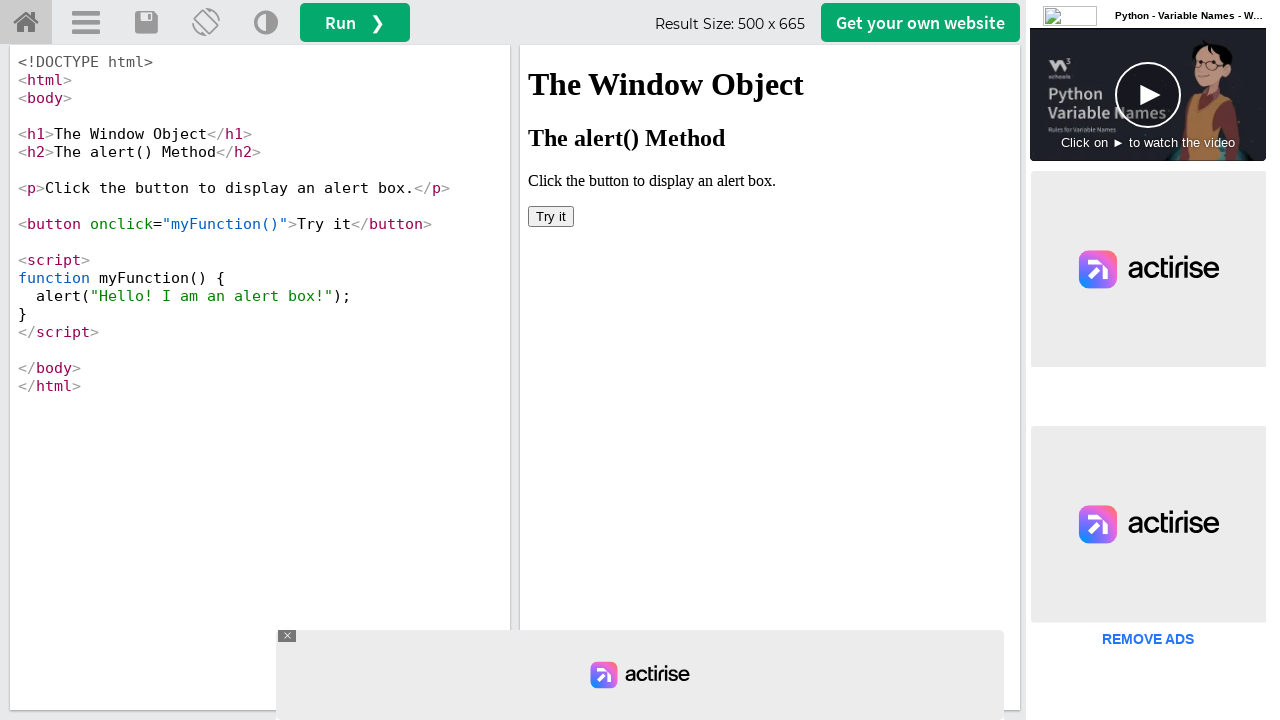

Clicked the button to trigger the alert at (551, 216) on iframe[name='iframeResult'] >> internal:control=enter-frame >> xpath=/html/body/
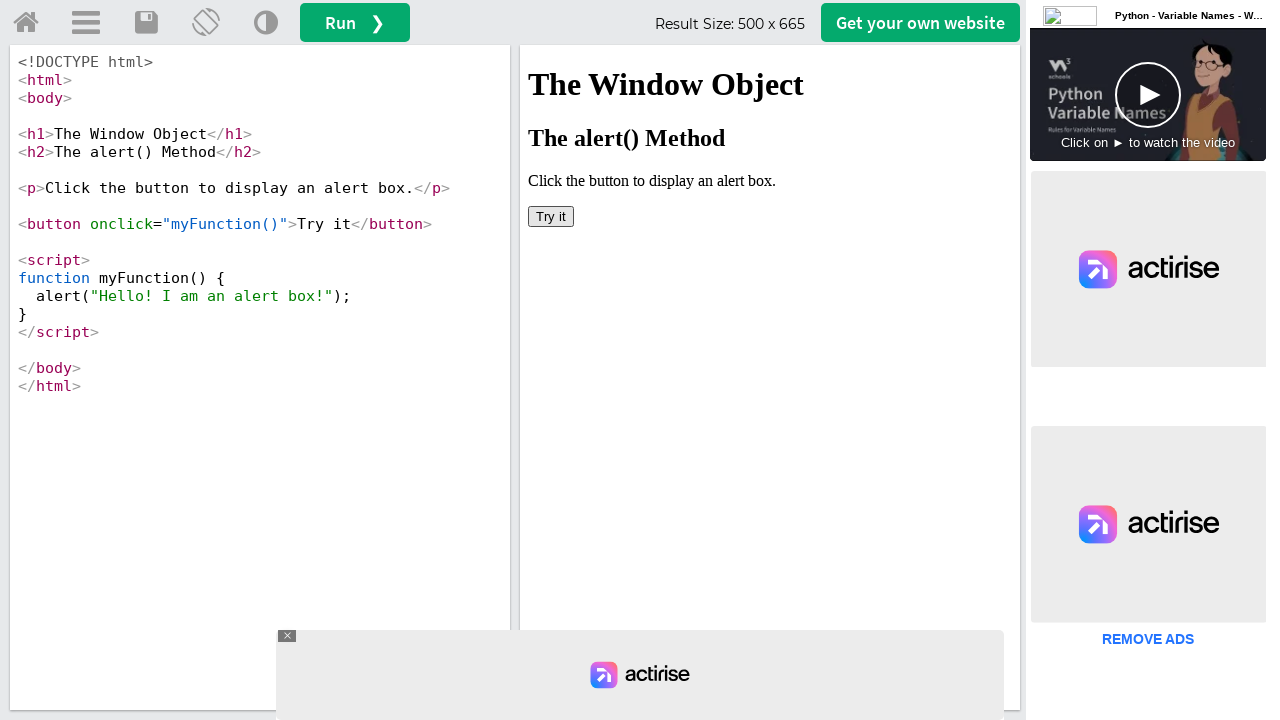

Set up dialog handler to accept alerts
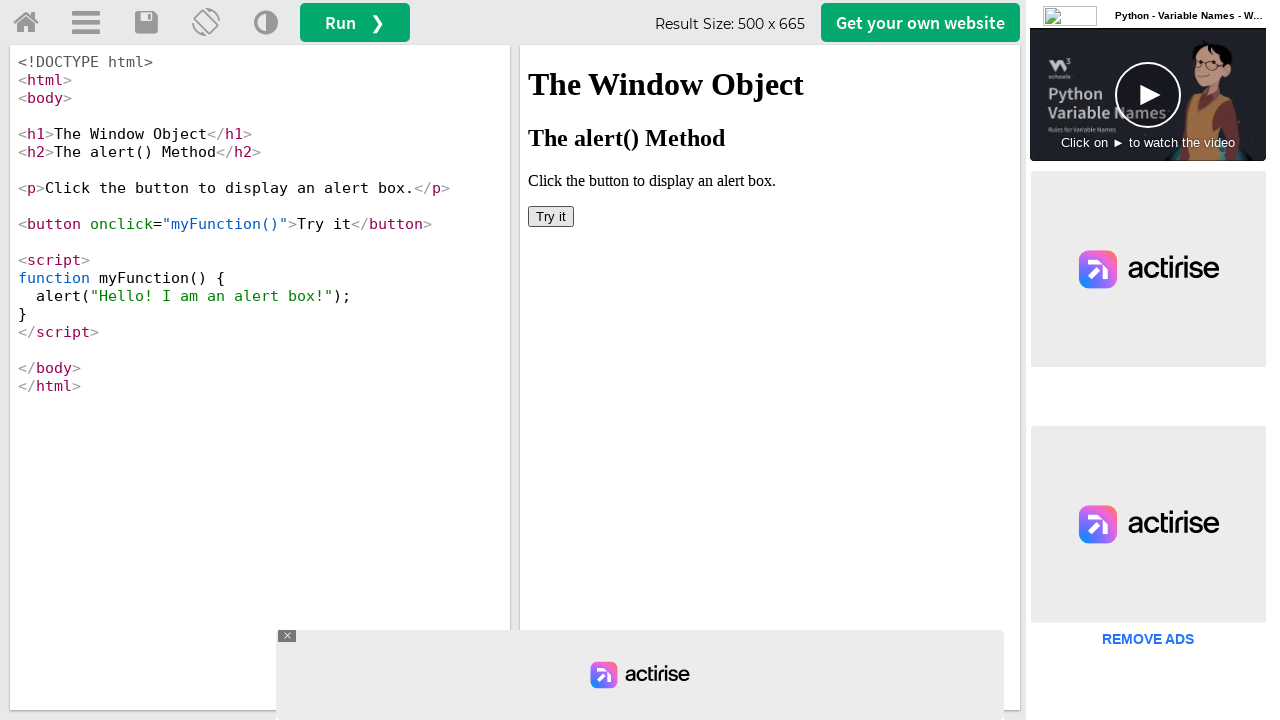

Clicked the button again to trigger and auto-accept the alert at (551, 216) on iframe[name='iframeResult'] >> internal:control=enter-frame >> xpath=/html/body/
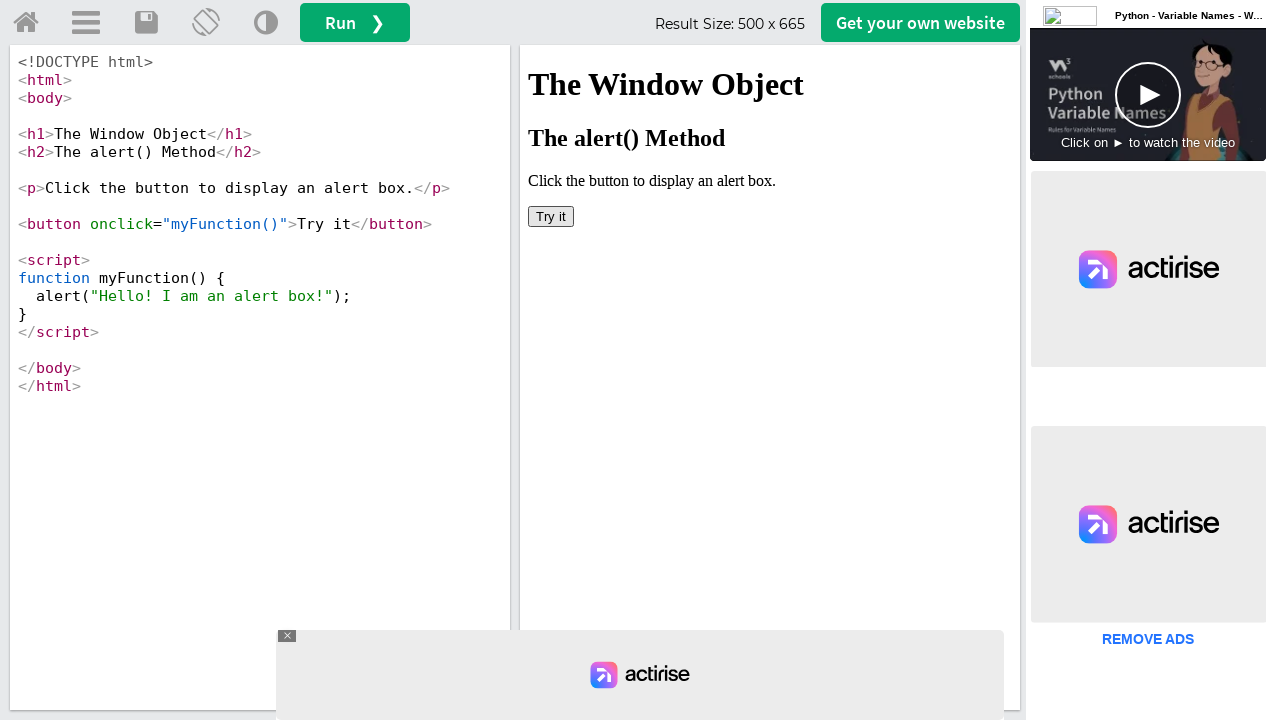

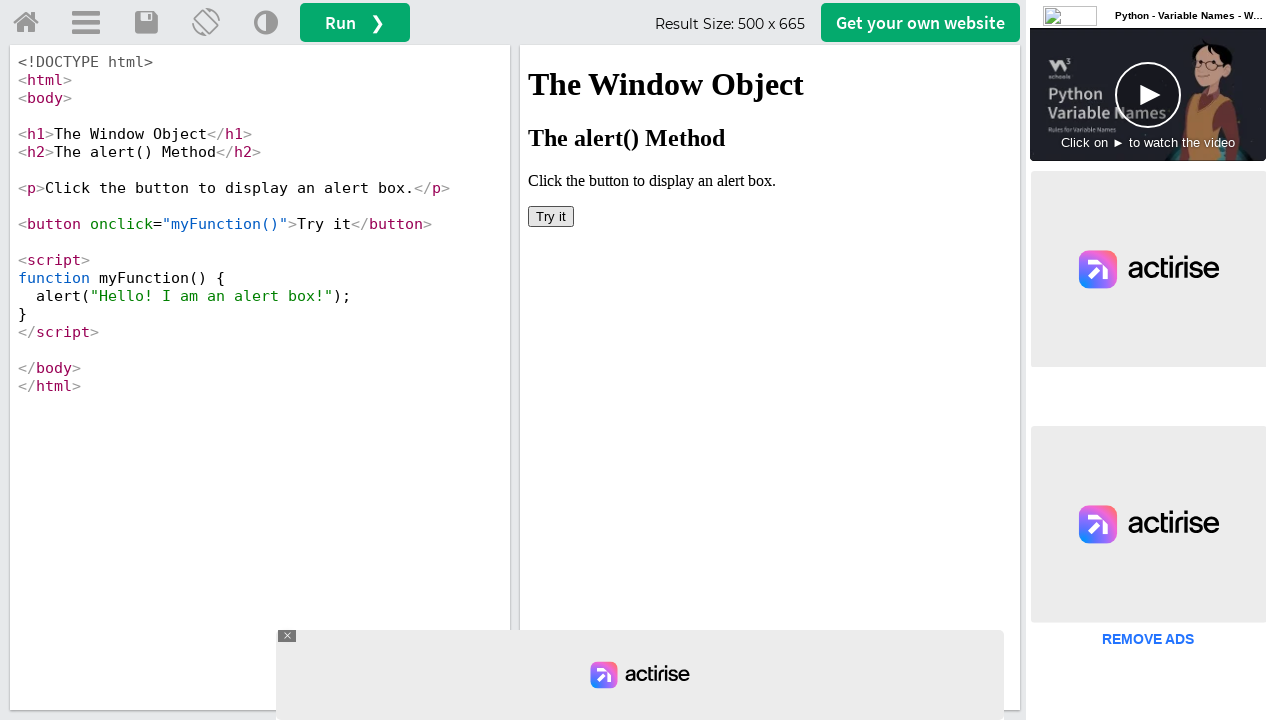